Tests web table sorting functionality by clicking the column header to sort, then navigates through pagination to find a specific item and verify its presence

Starting URL: https://rahulshettyacademy.com/seleniumPractise/#/offers

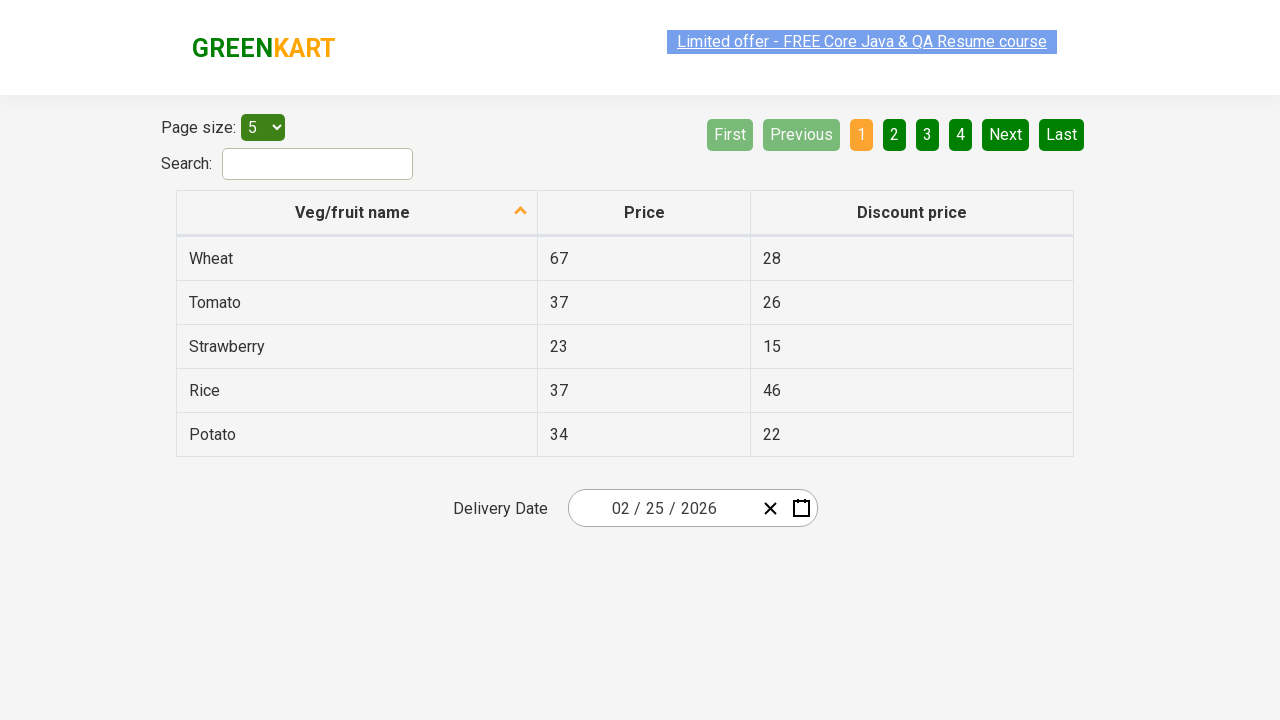

Clicked first column header to sort table at (357, 213) on xpath=//tr/th[1]
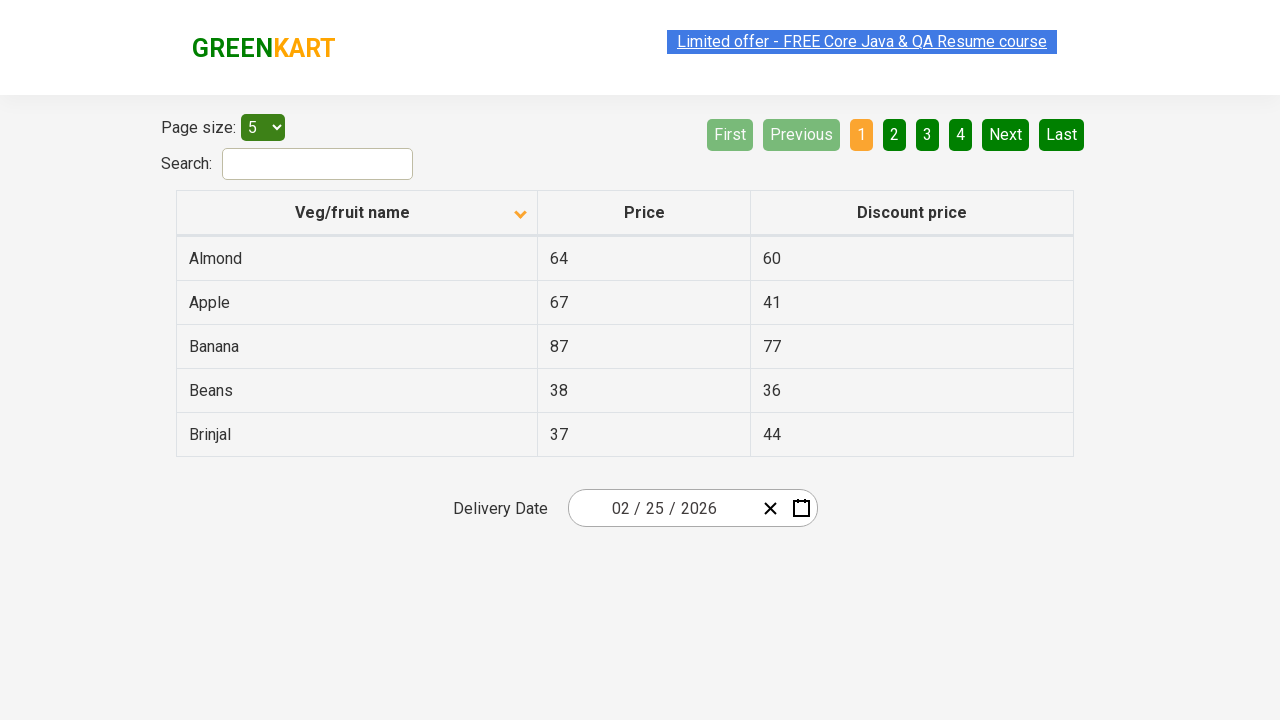

Captured all elements in first column
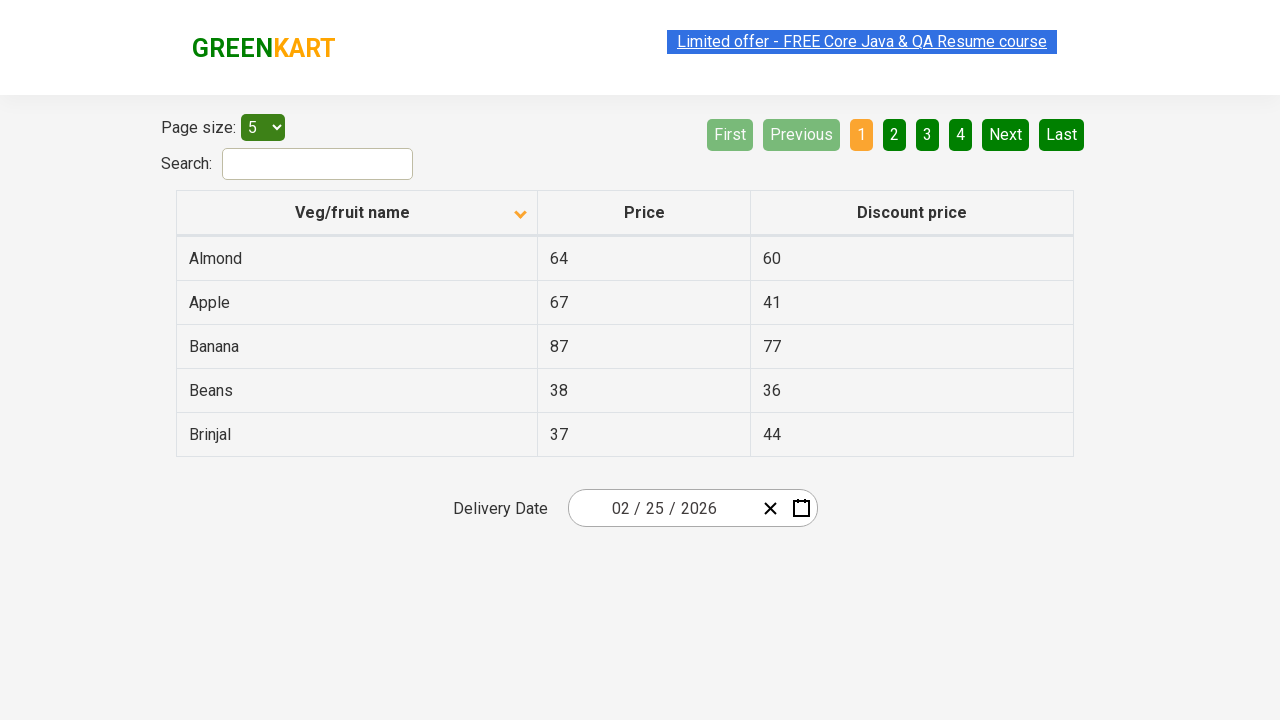

Extracted and sorted column data to verify ordering
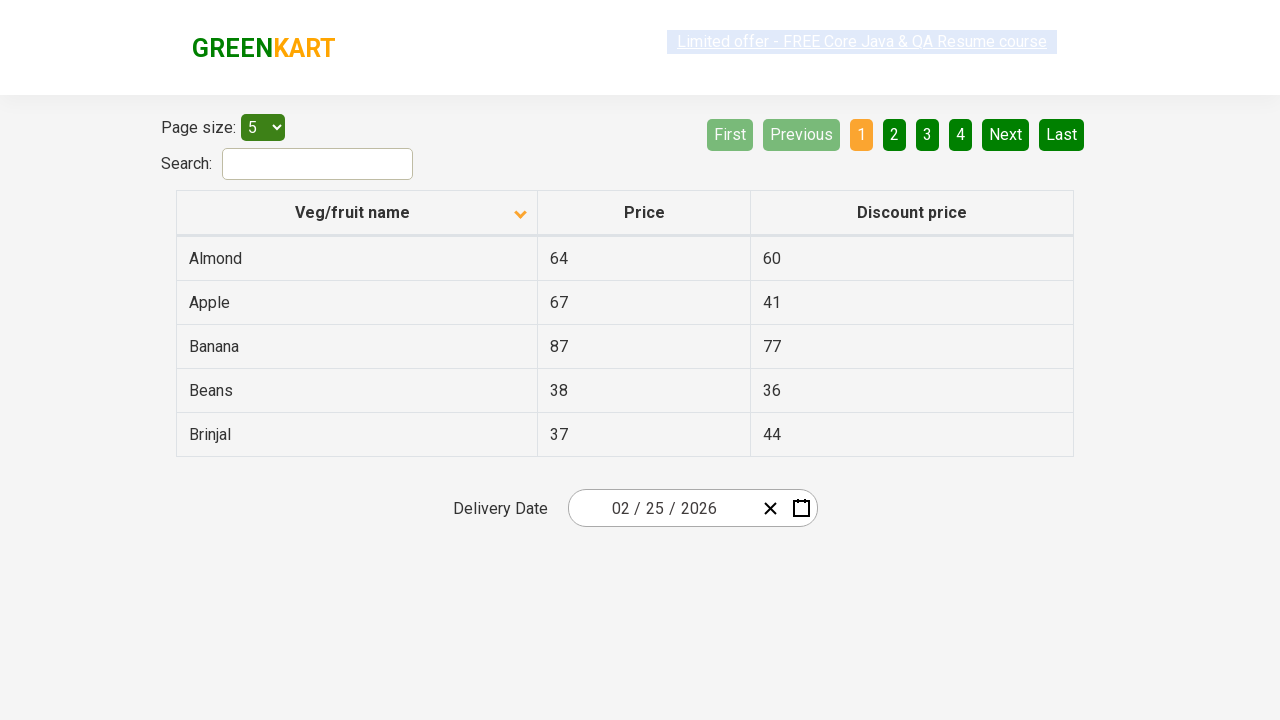

Verified that table is properly sorted in ascending order
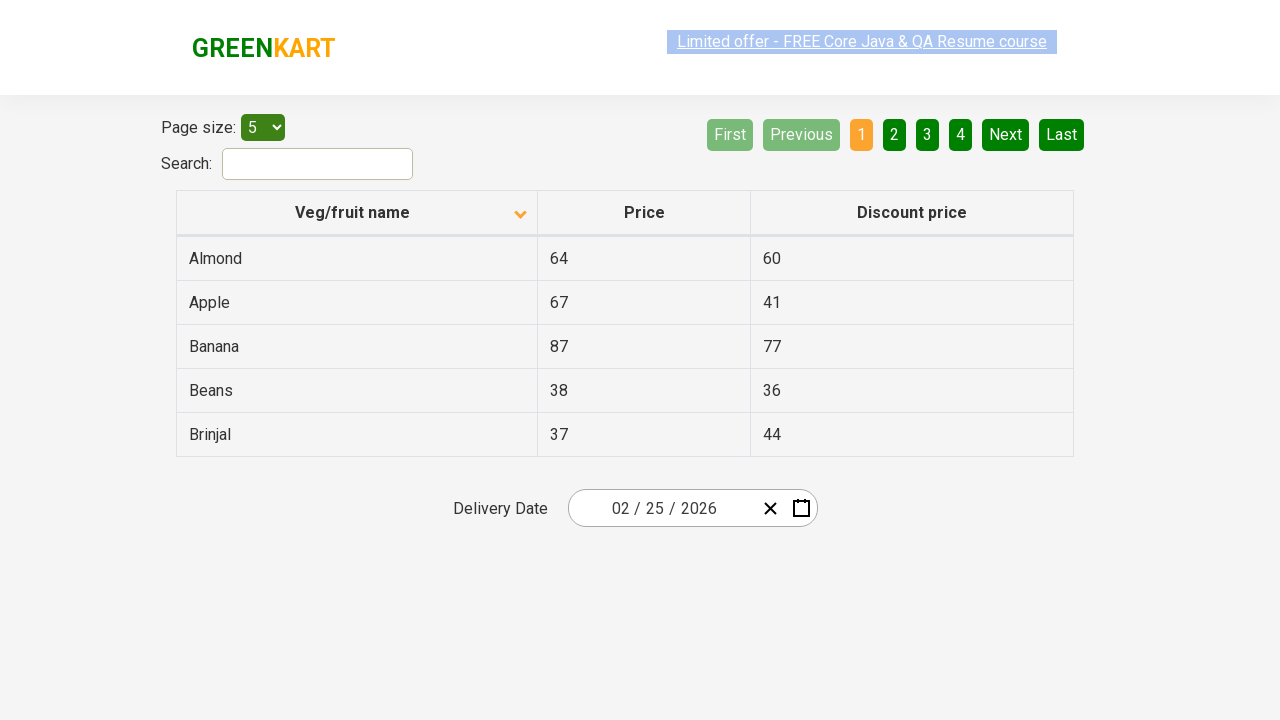

Searched for 'Rice' on current page
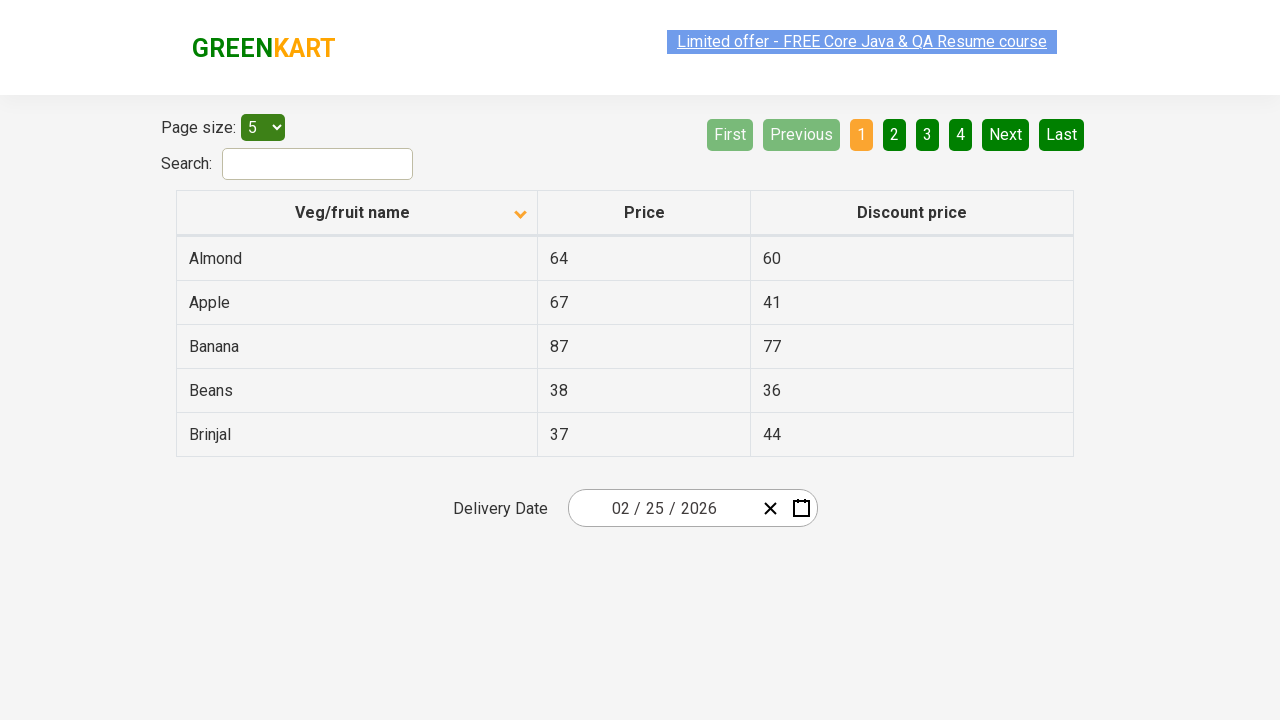

Clicked 'Next' button to navigate to next page at (1006, 134) on a[aria-label='Next']
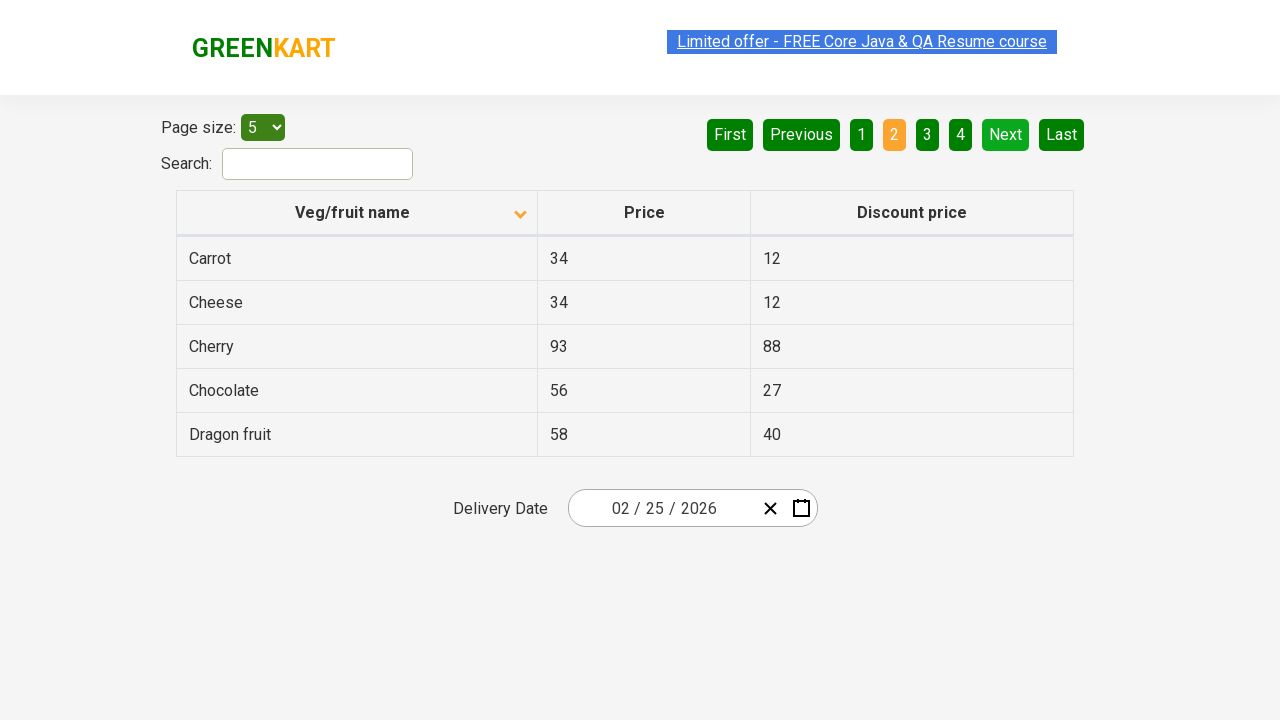

Waited for next page to load
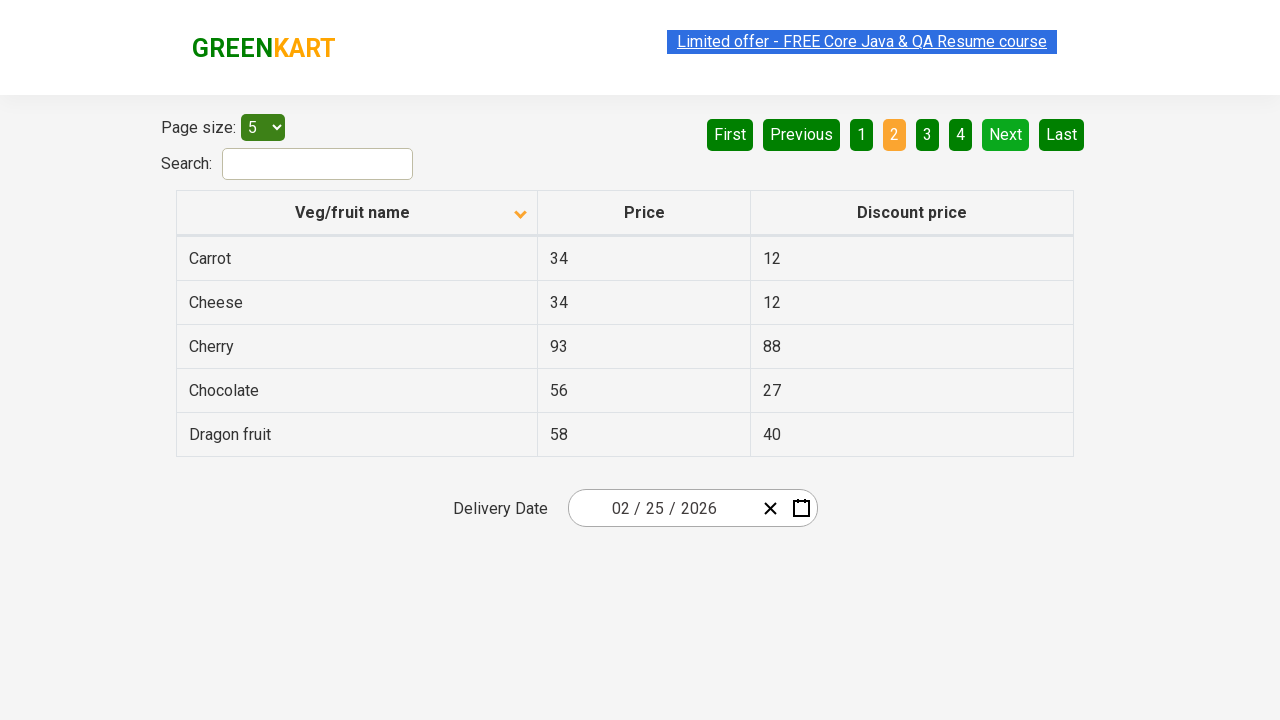

Searched for 'Rice' on current page
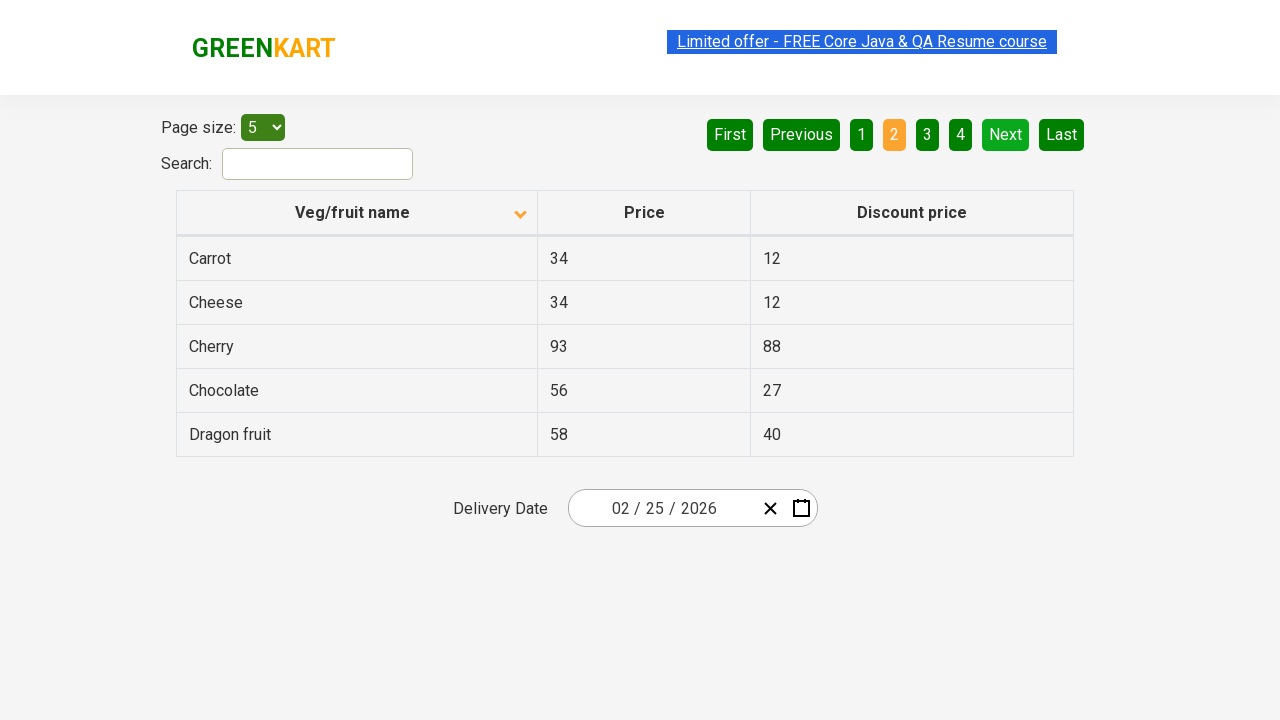

Clicked 'Next' button to navigate to next page at (1006, 134) on a[aria-label='Next']
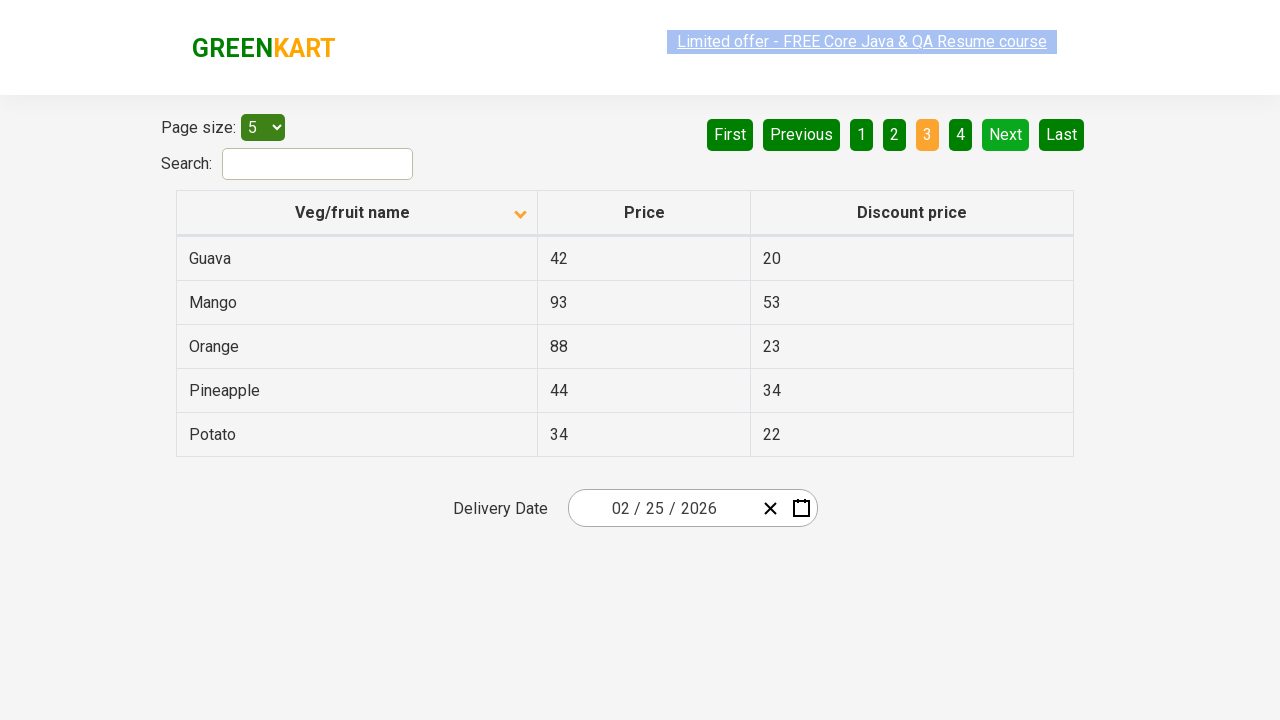

Waited for next page to load
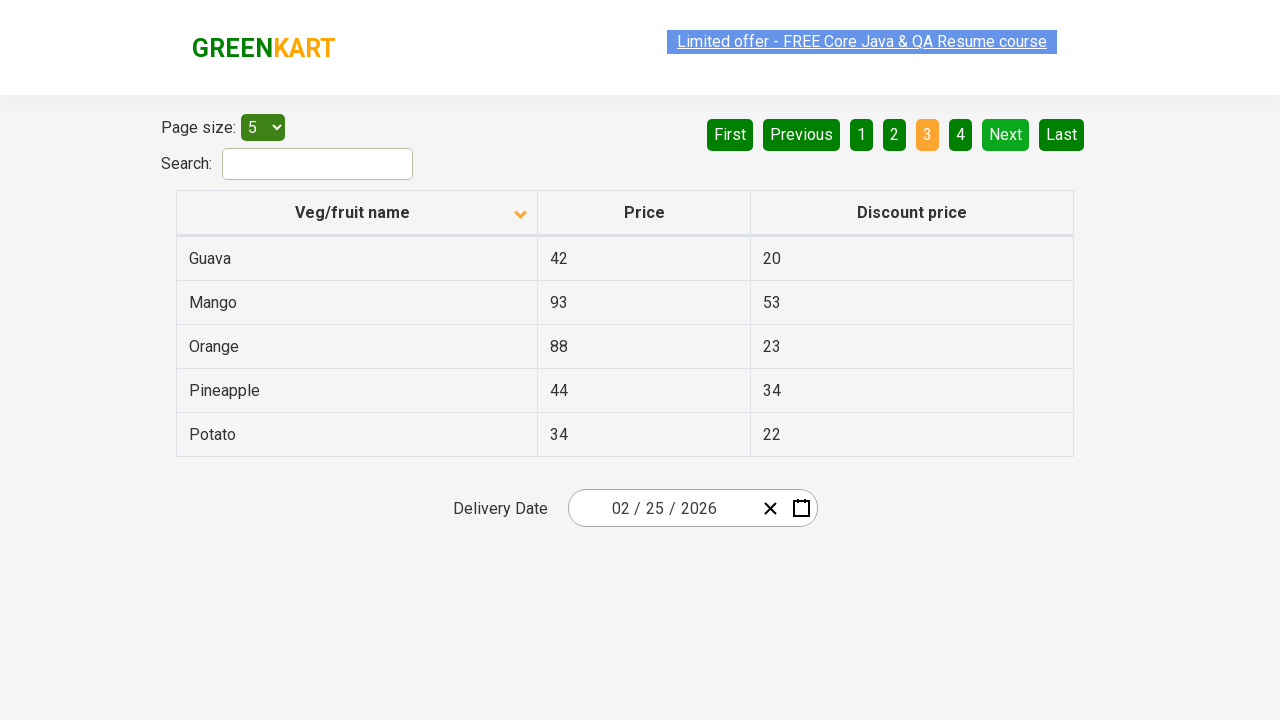

Searched for 'Rice' on current page
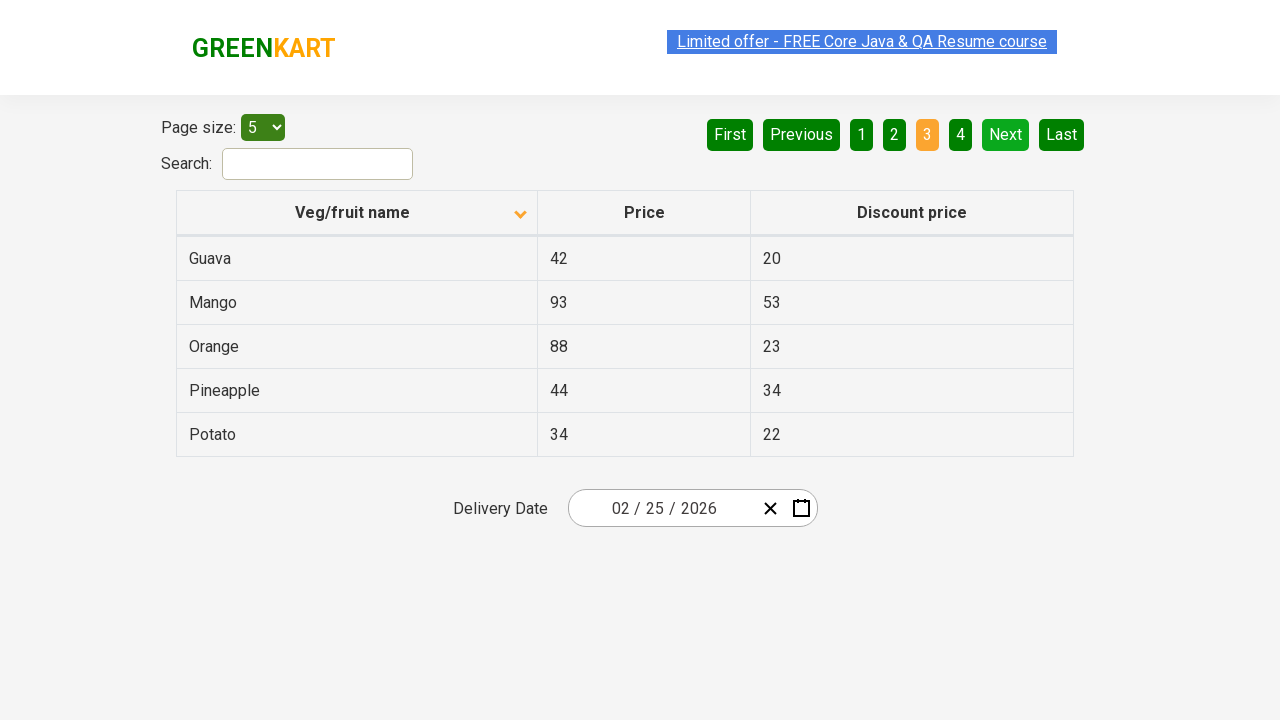

Clicked 'Next' button to navigate to next page at (1006, 134) on a[aria-label='Next']
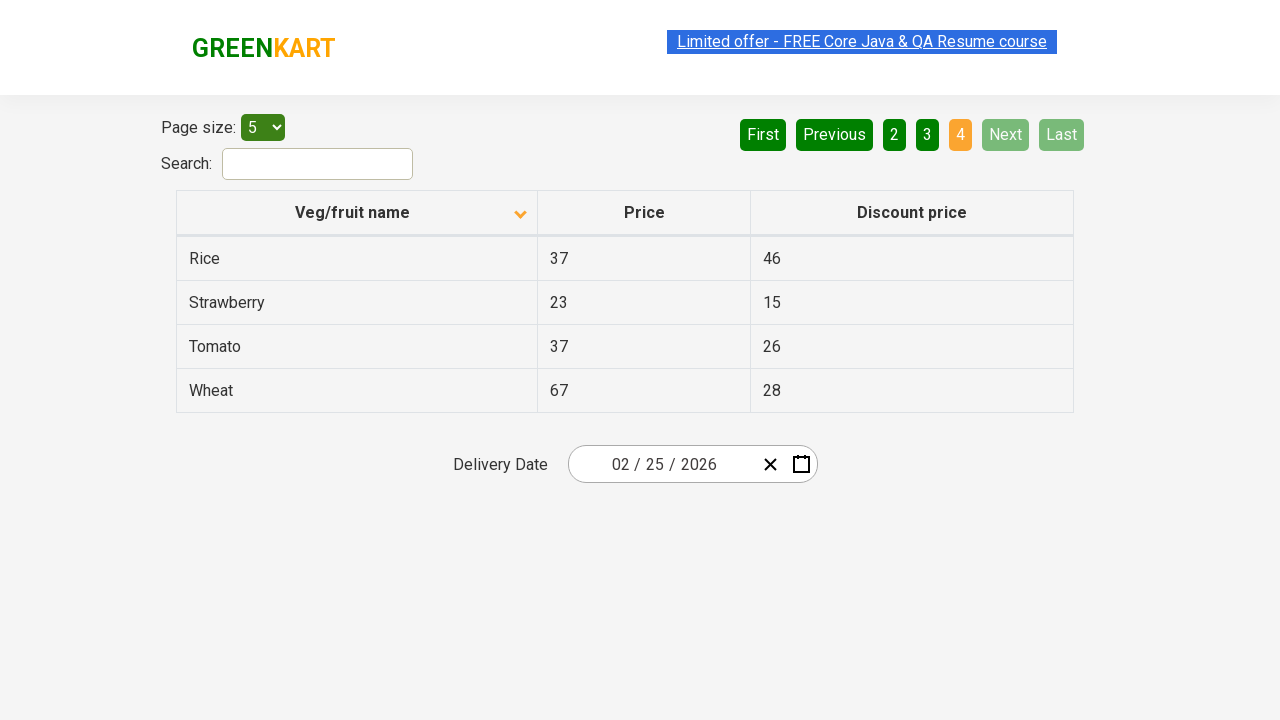

Waited for next page to load
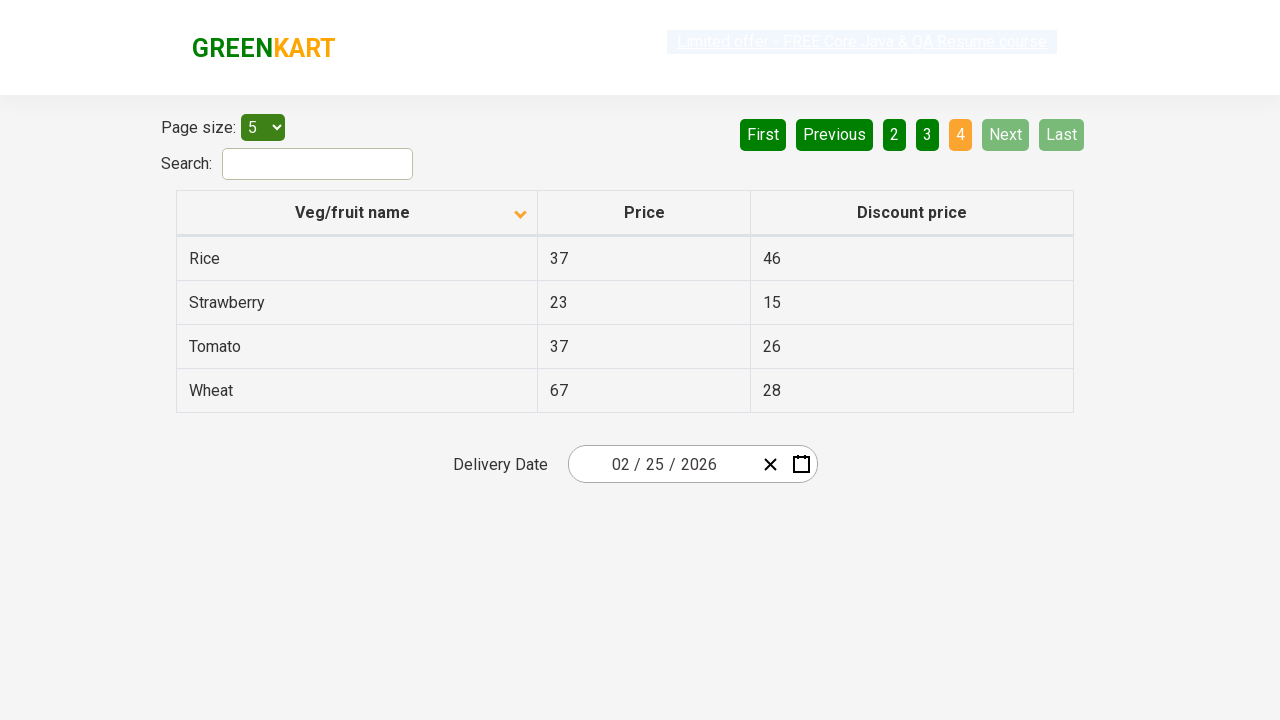

Searched for 'Rice' on current page
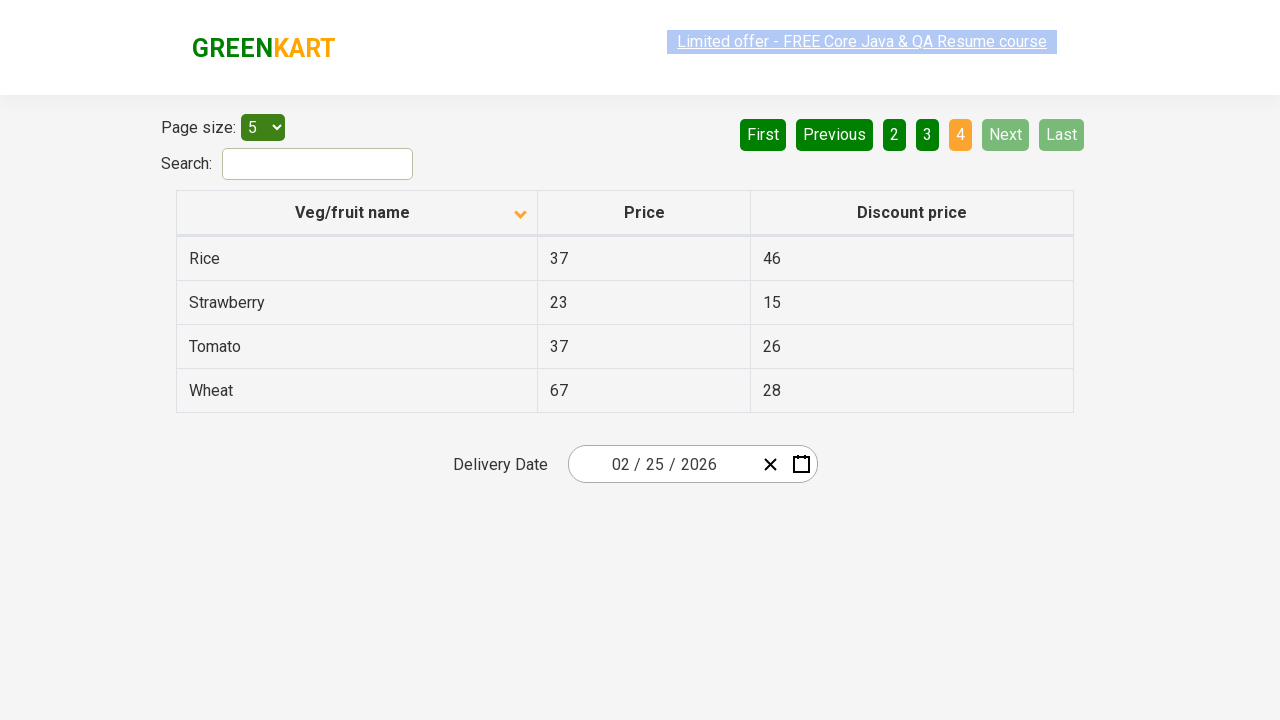

Found 'Rice' on current page with price 37
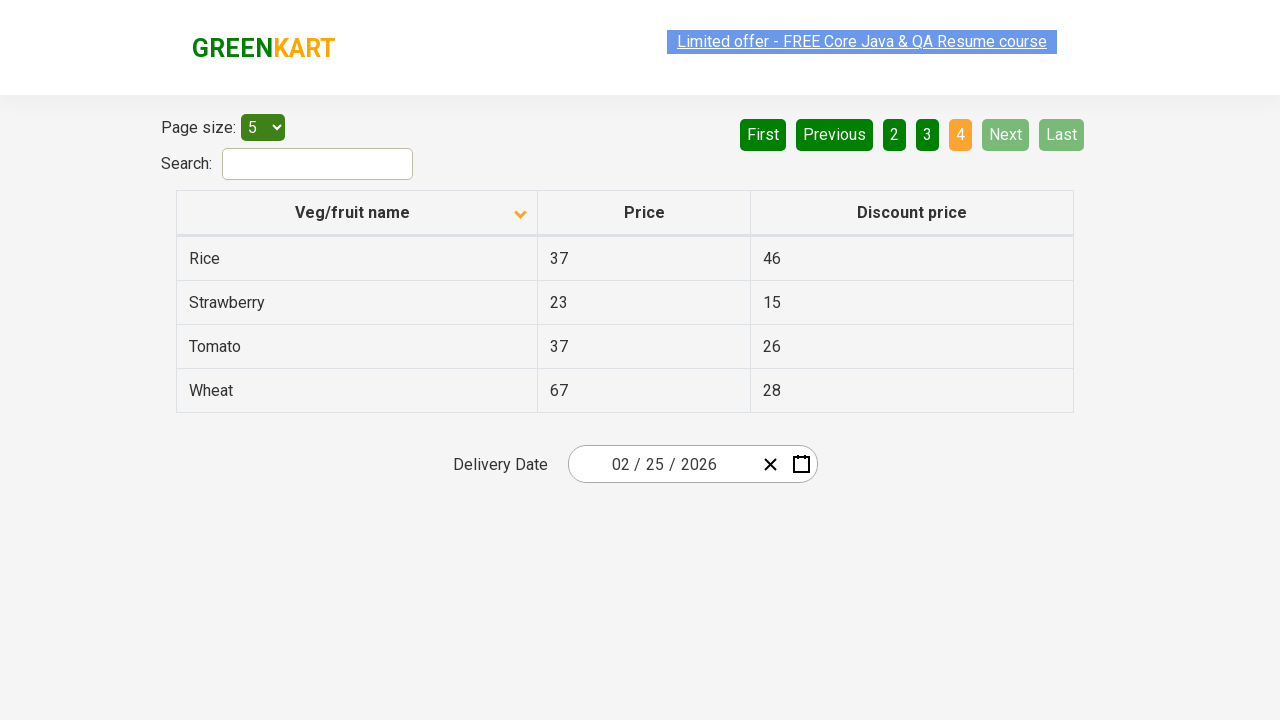

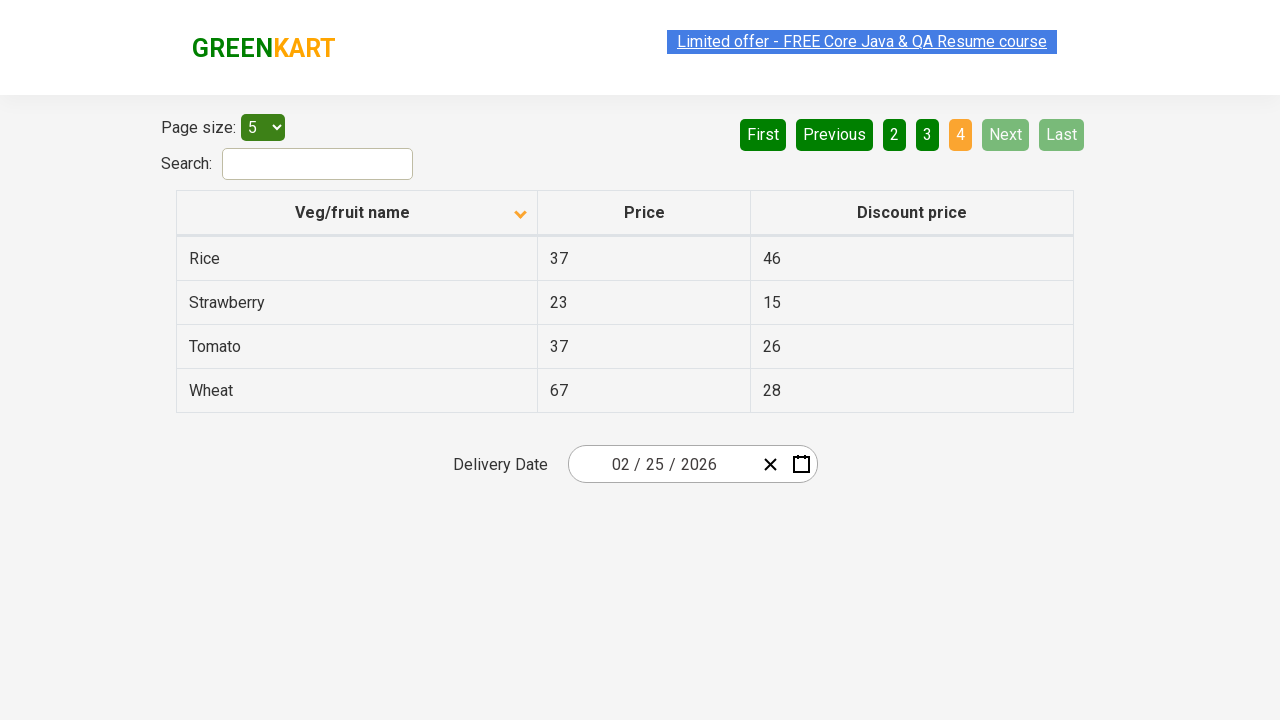